Comprehensive test of various UI elements on a practice automation page including radio buttons, autocomplete input, dropdowns, checkboxes, window switching, alerts, web tables, show/hide elements, mouse hover, and iframes.

Starting URL: https://rahulshettyacademy.com/AutomationPractice/

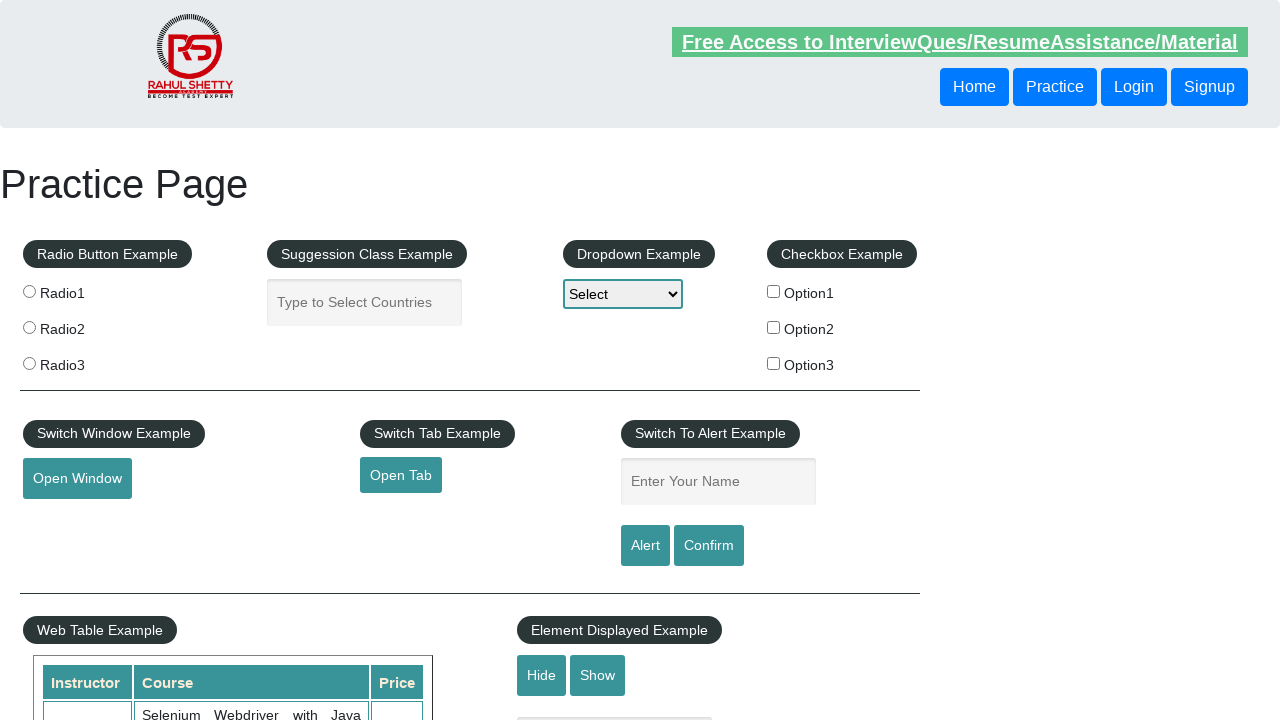

Selected radio2 button at (29, 327) on input[value='radio2']
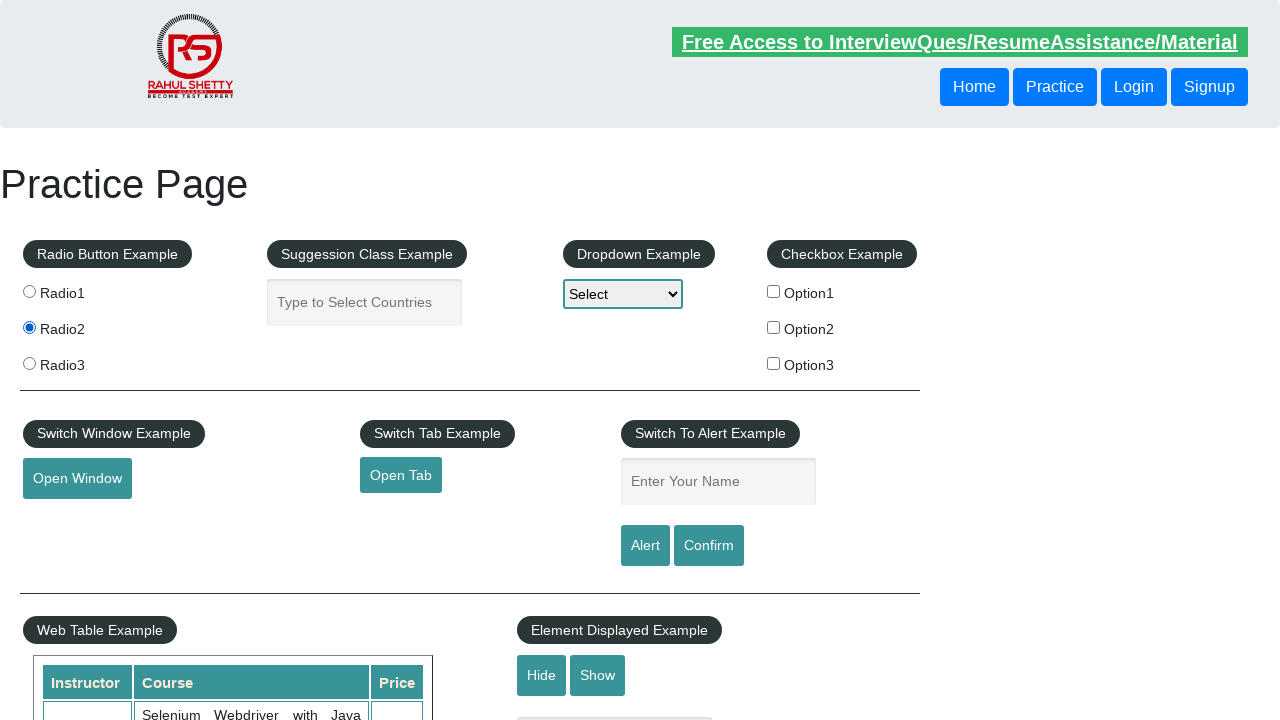

Filled autocomplete field with 'india' on #autocomplete
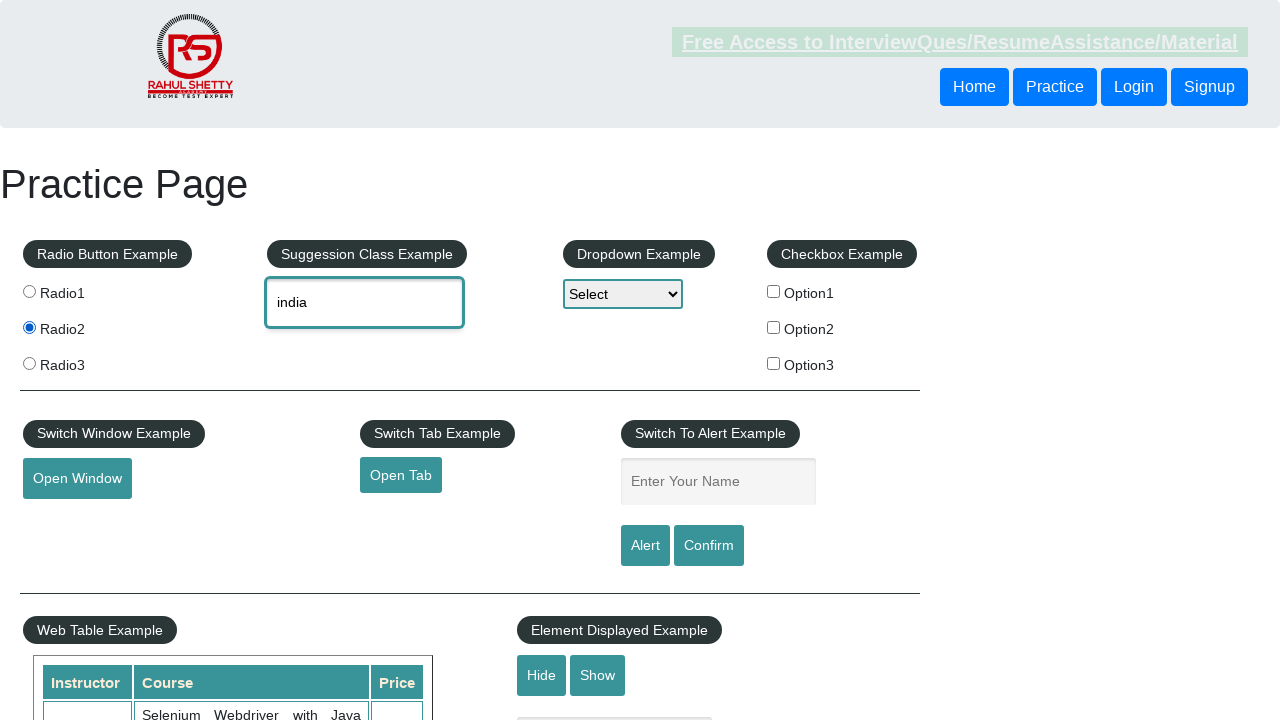

Selected Option2 from dropdown by index on #dropdown-class-example
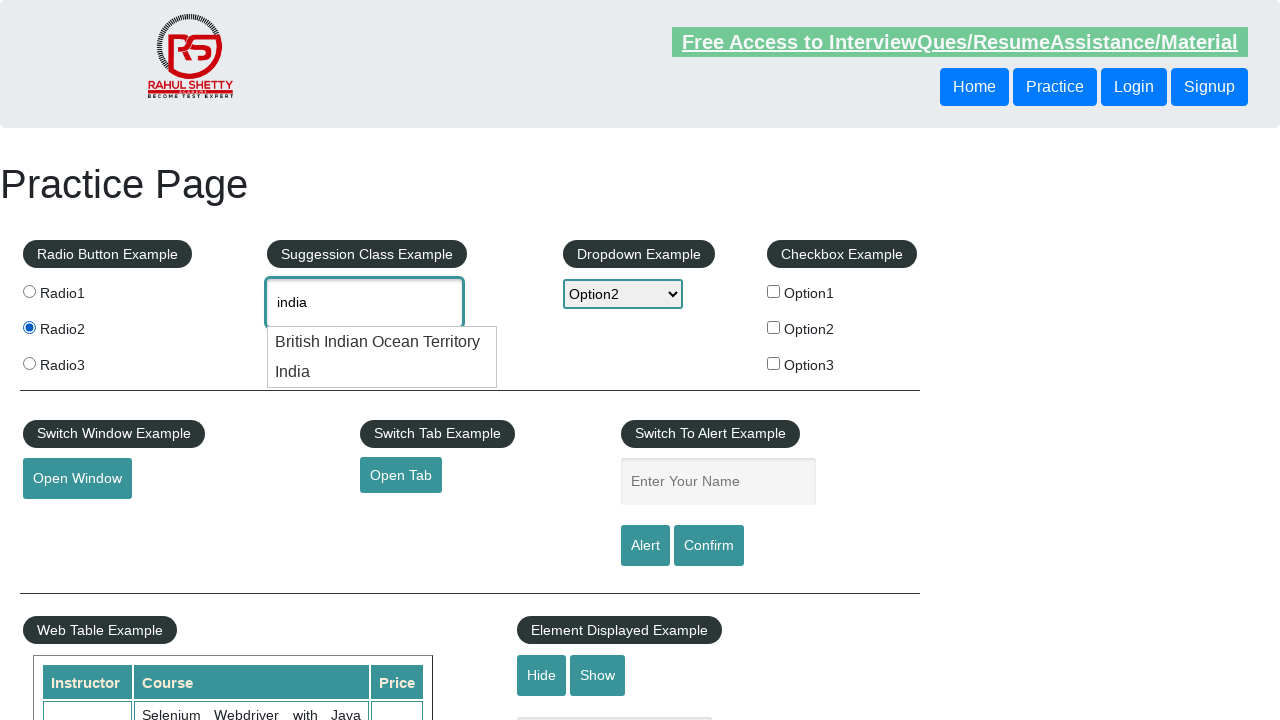

Clicked first checkbox at (774, 291) on #checkBoxOption1
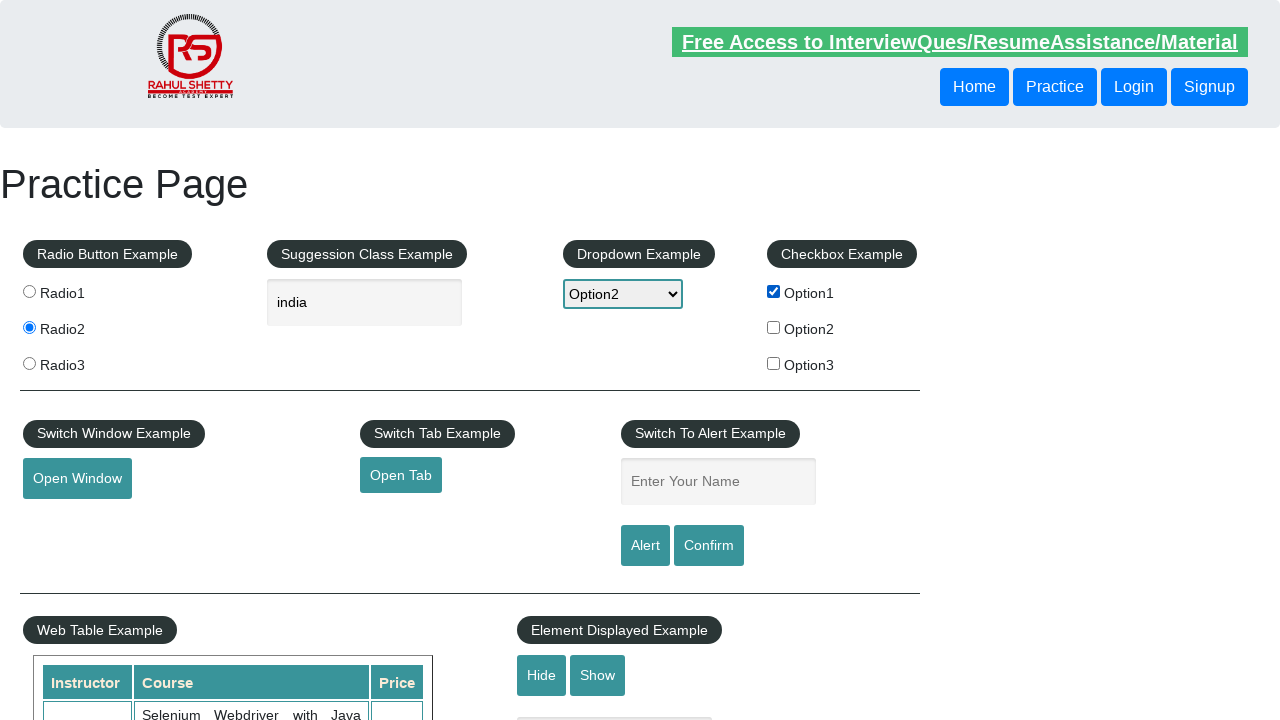

Clicked button to open new window at (77, 479) on #openwindow
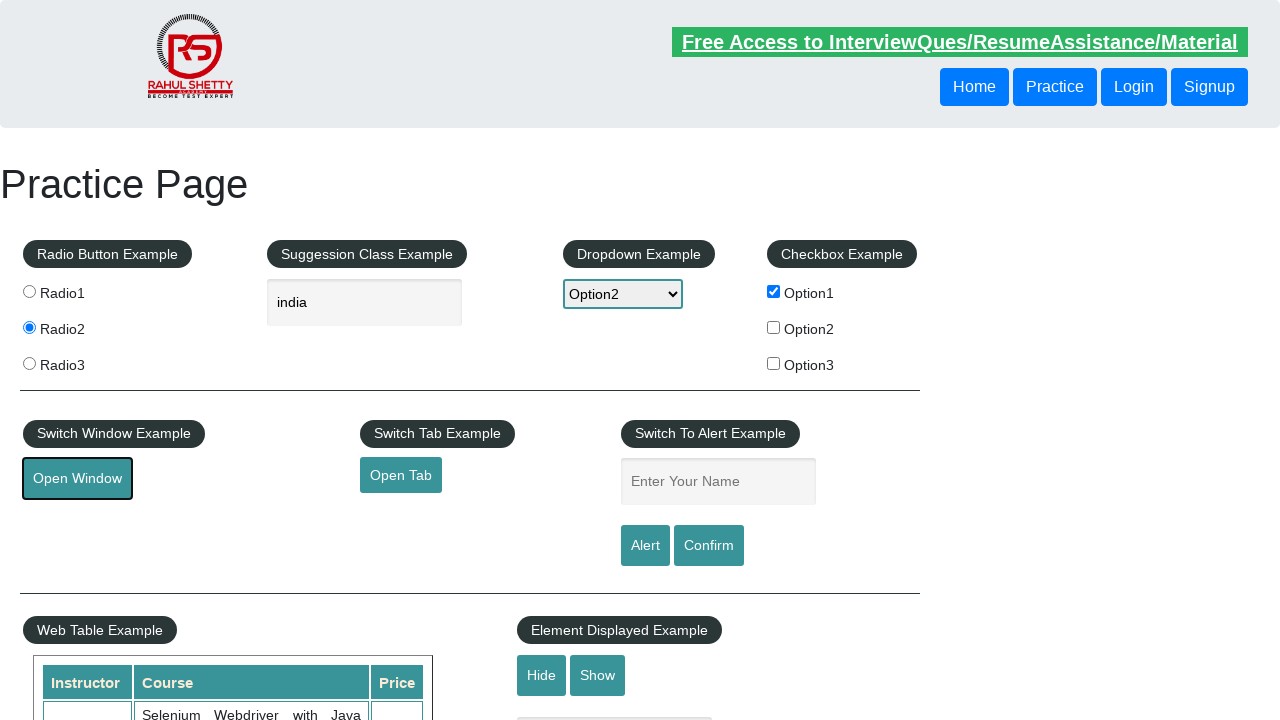

New window loaded
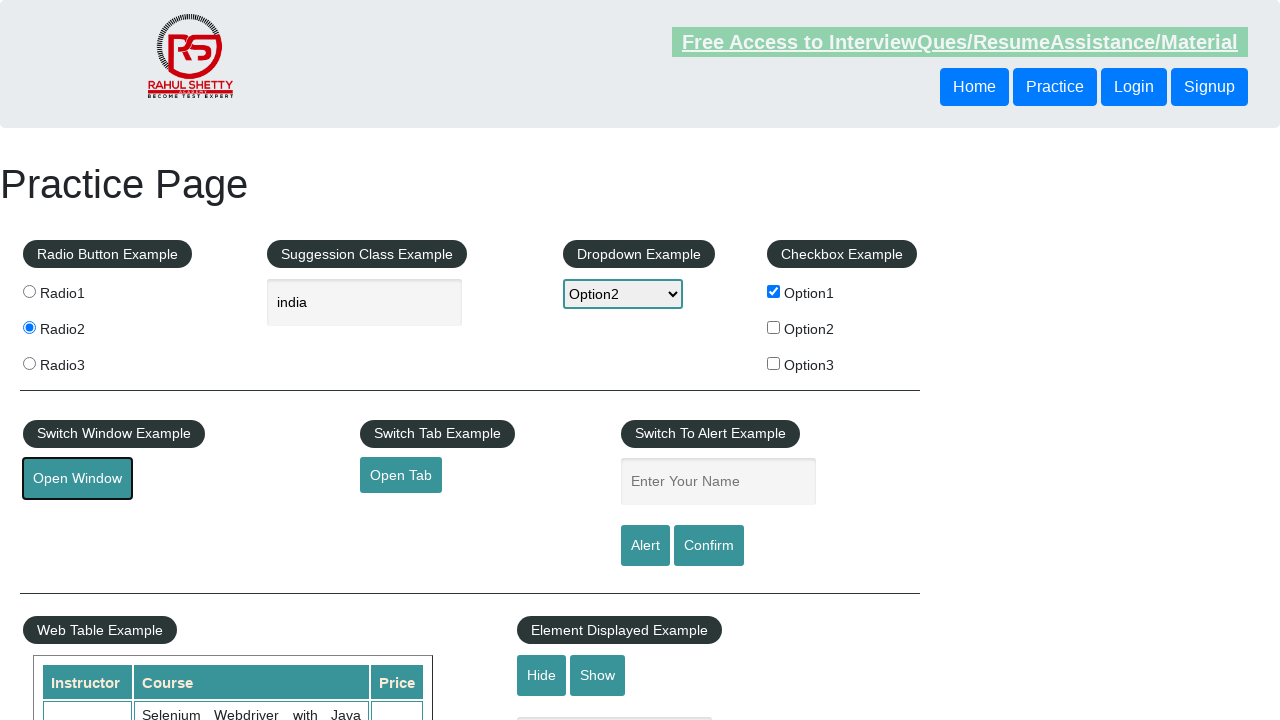

Closed new window and switched back to original page
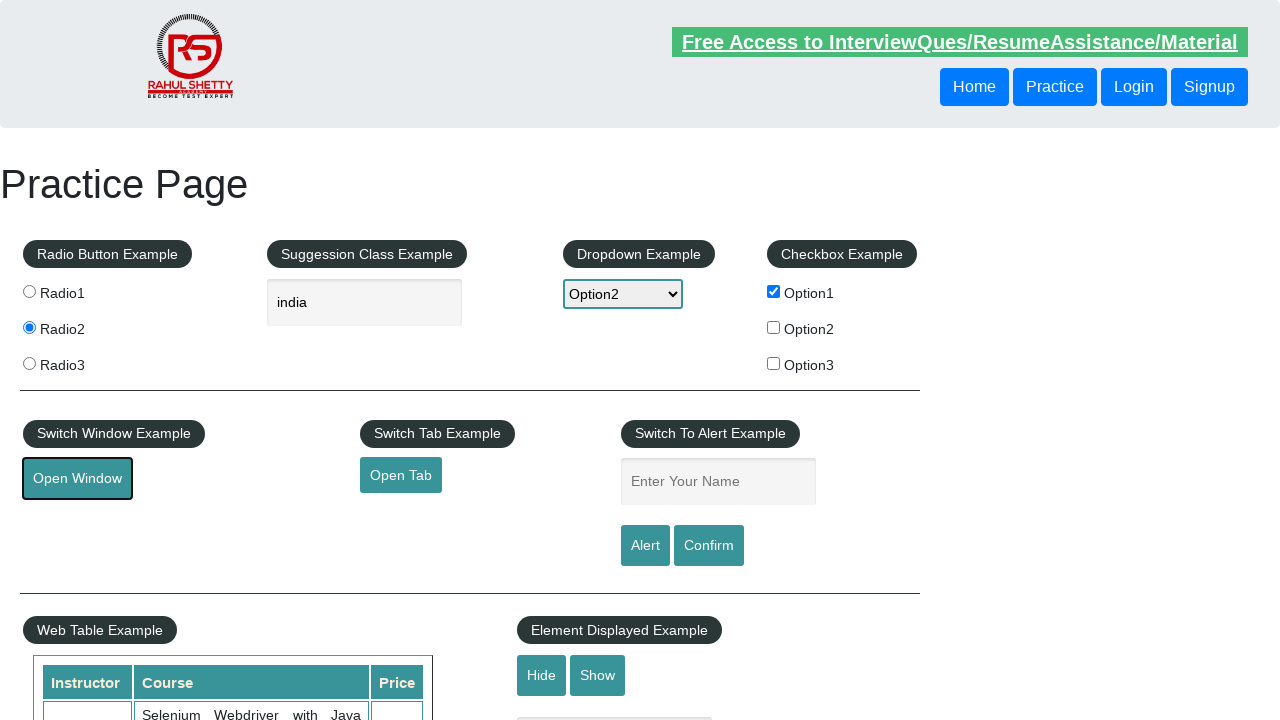

Clicked alert button at (645, 546) on #alertbtn
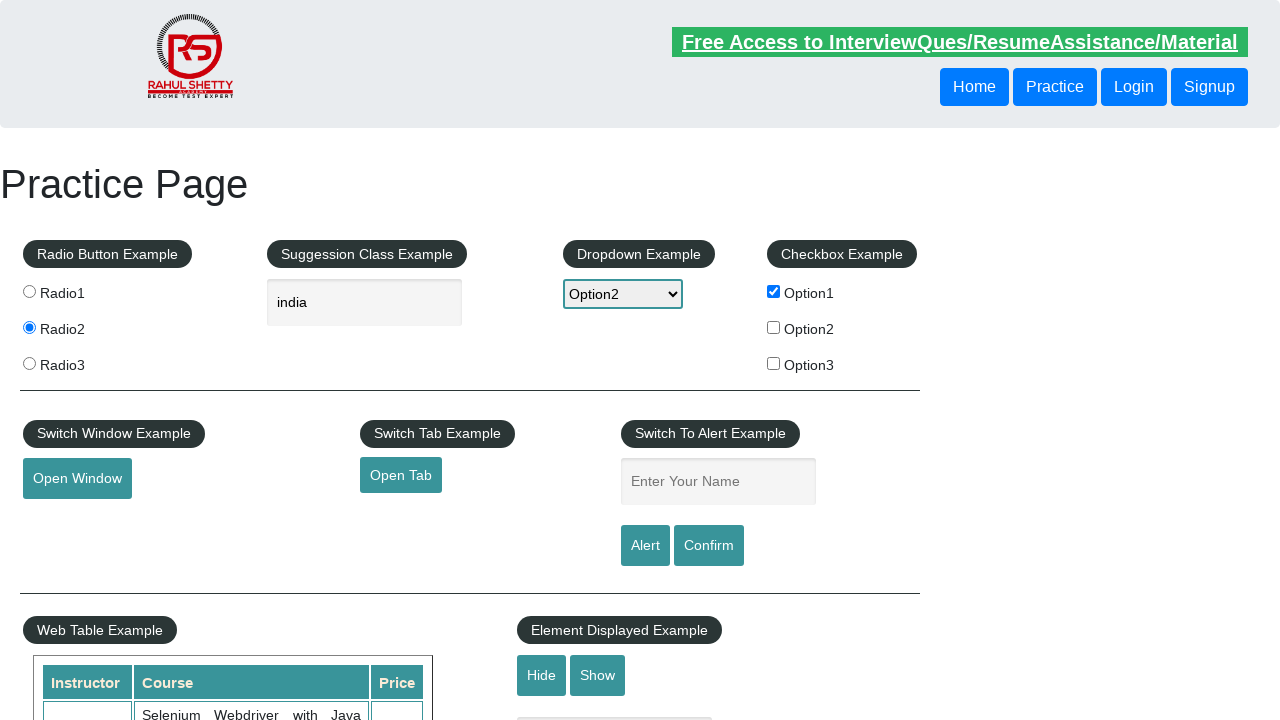

Clicked alert button and accepted dialog at (645, 546) on #alertbtn
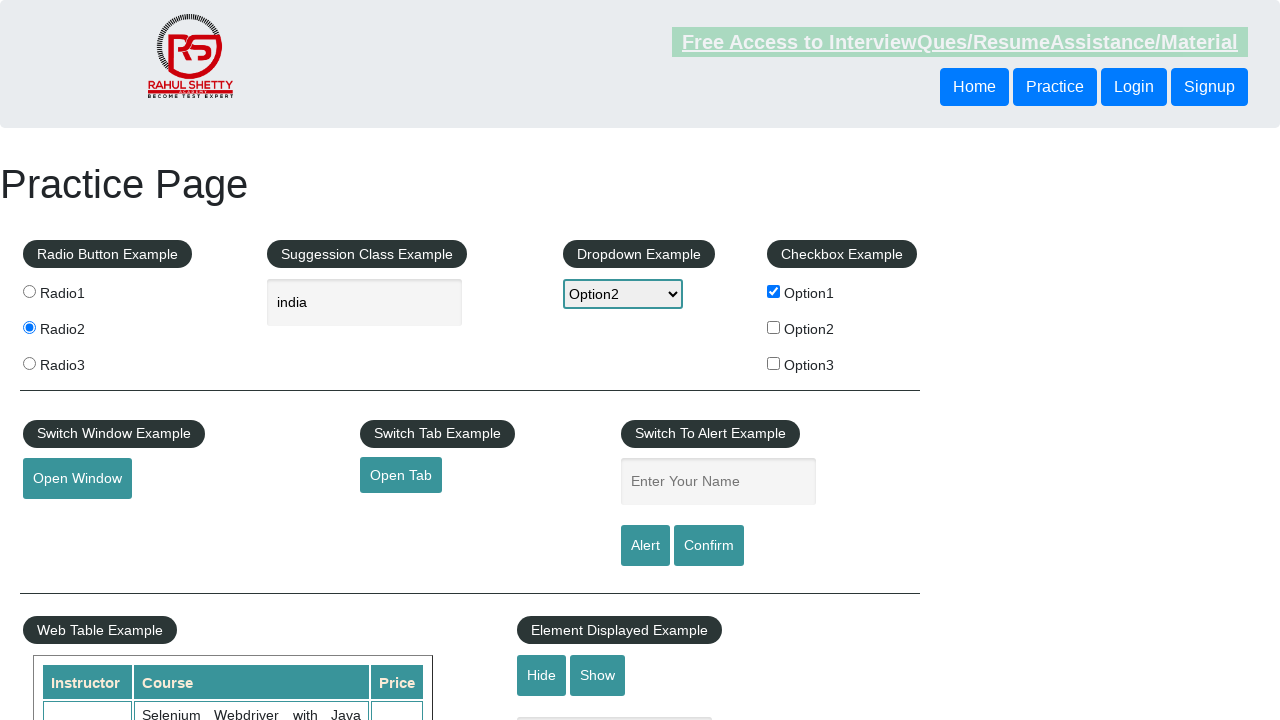

Waited 500ms after alert
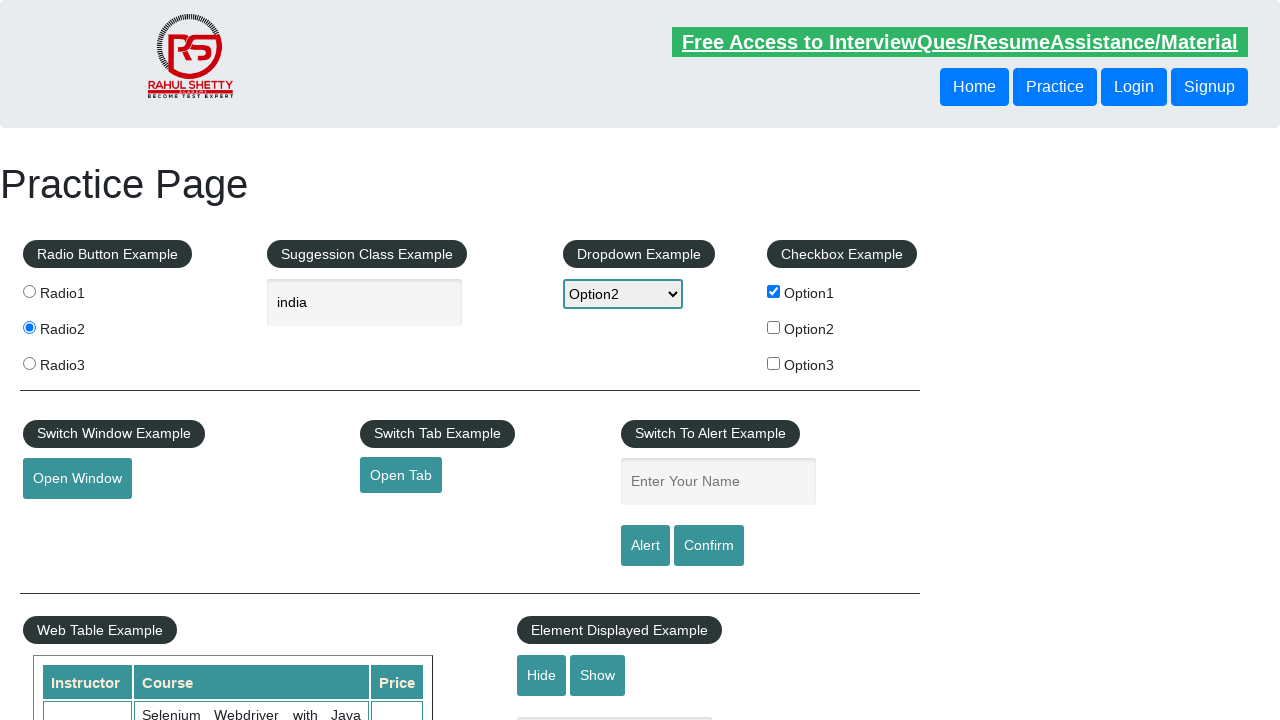

Reloaded page
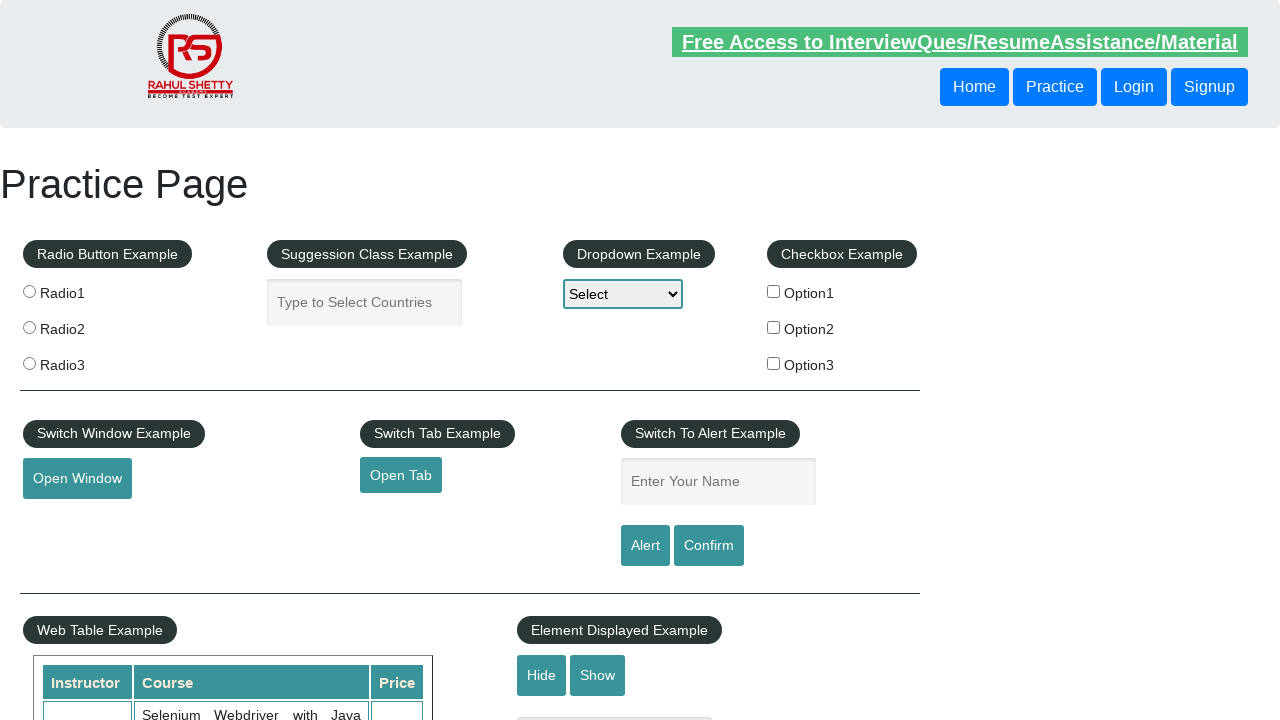

Clicked confirm button and dismissed dialog at (709, 546) on #confirmbtn
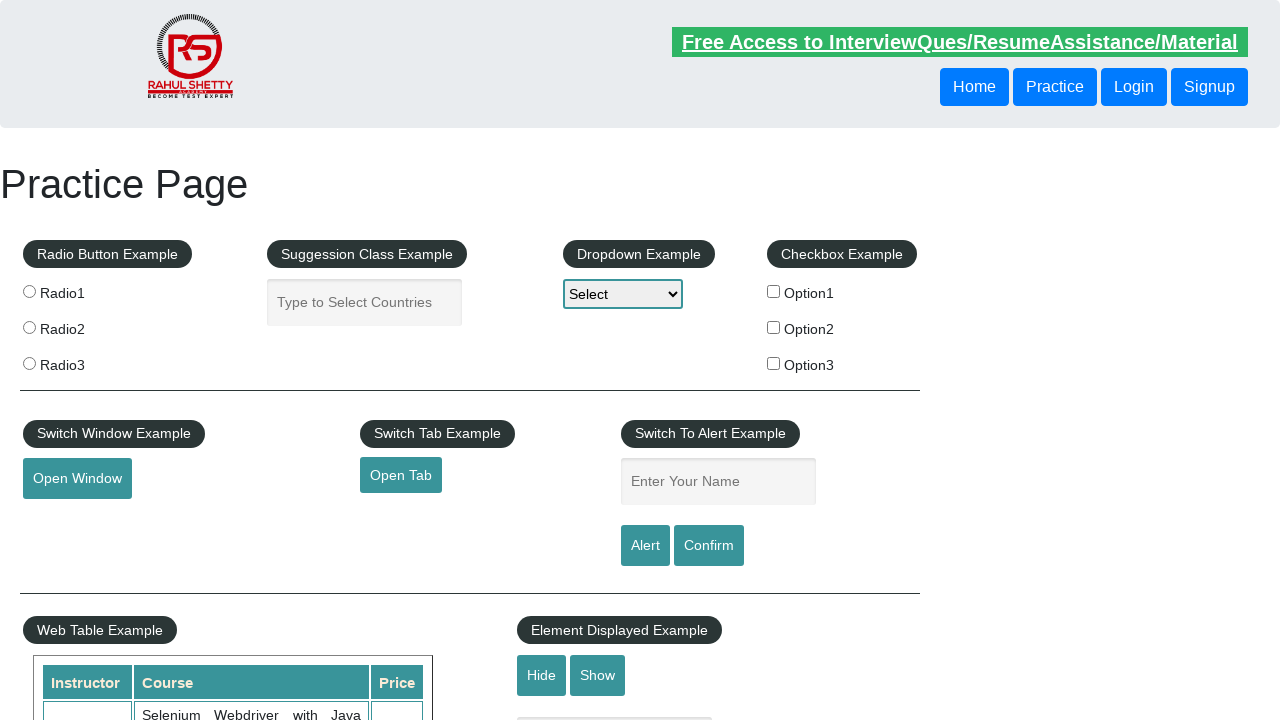

Waited 500ms after confirm dialog
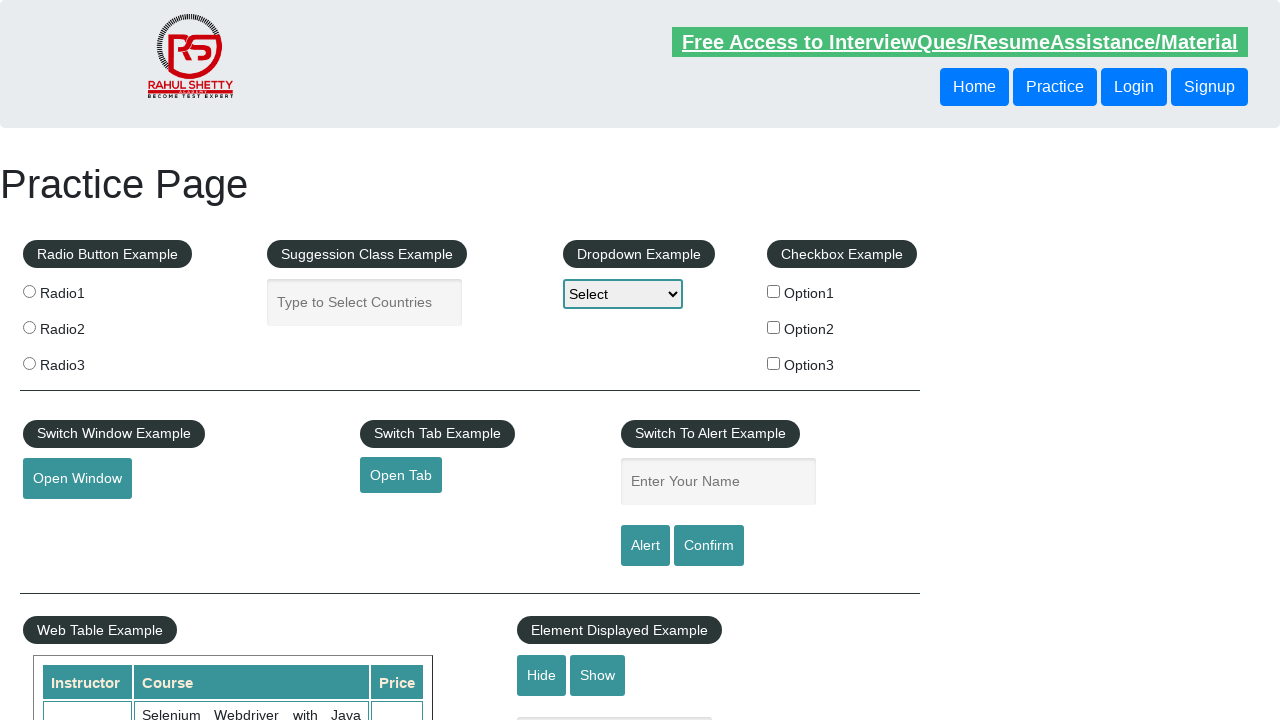

Filled name field with 'java' on #name
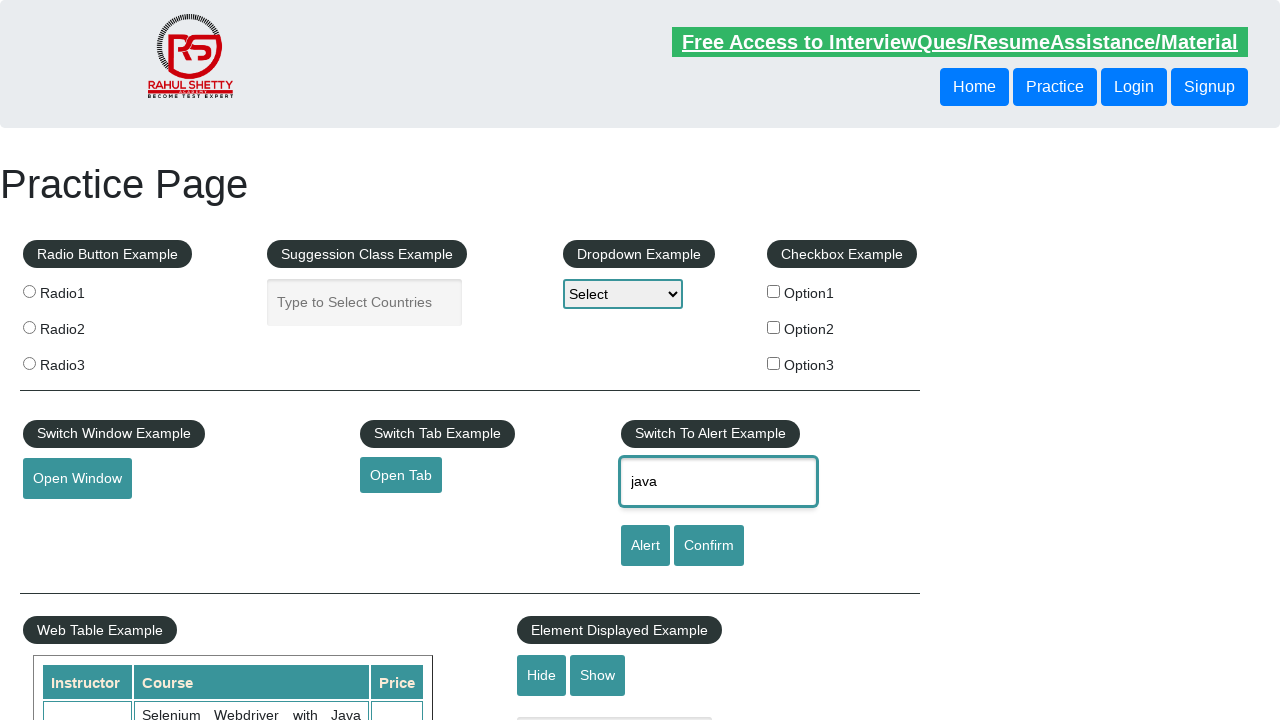

Clicked confirm button and accepted confirmation dialog at (709, 546) on #confirmbtn
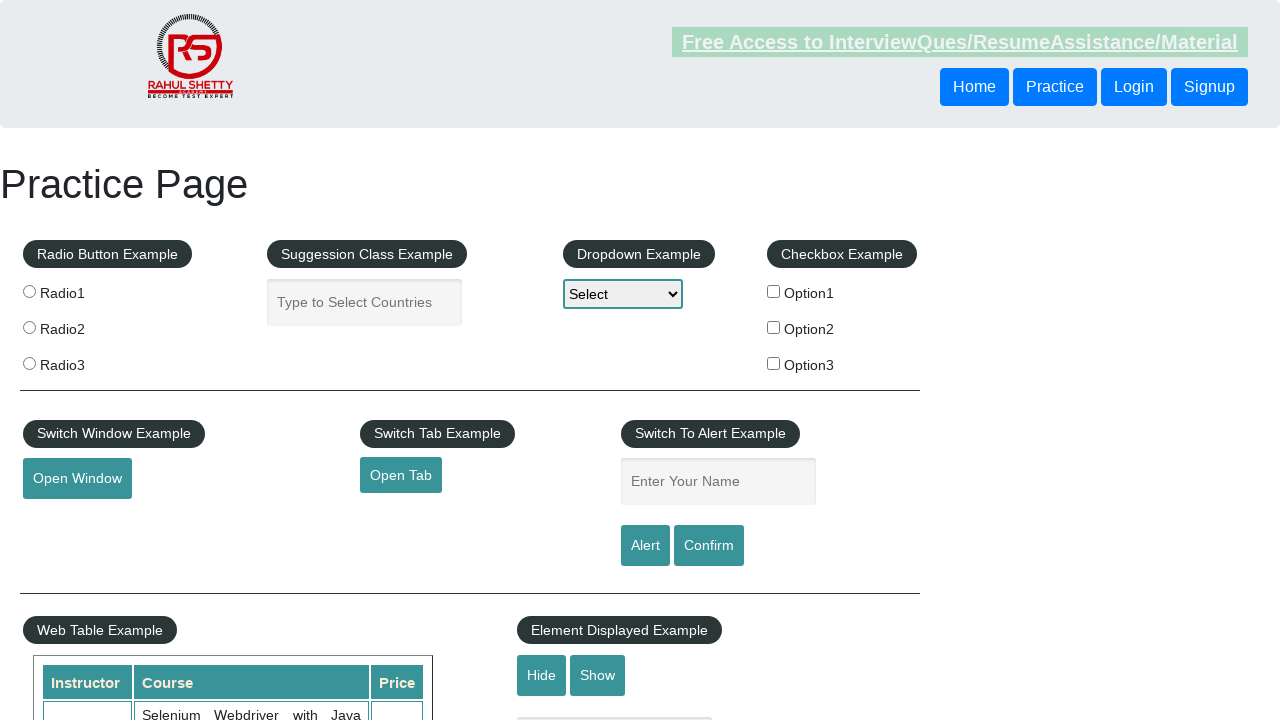

Waited 500ms after confirm dialog acceptance
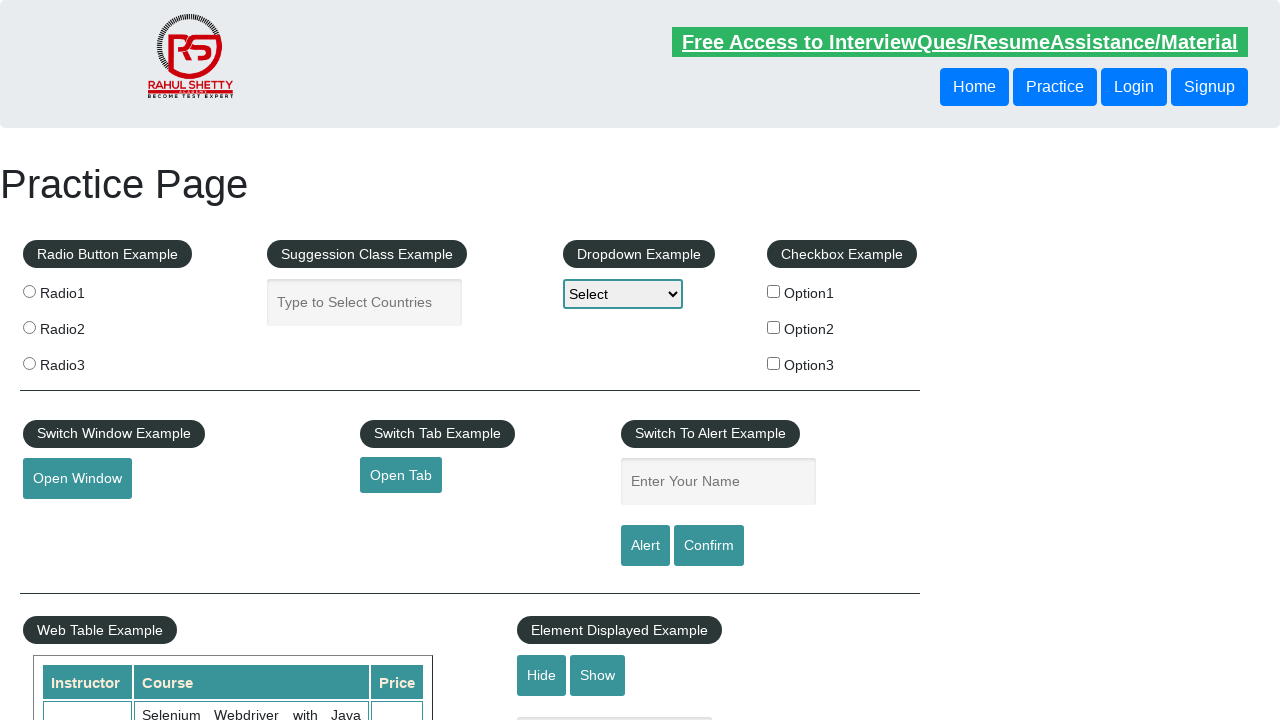

Waited for web table element to load
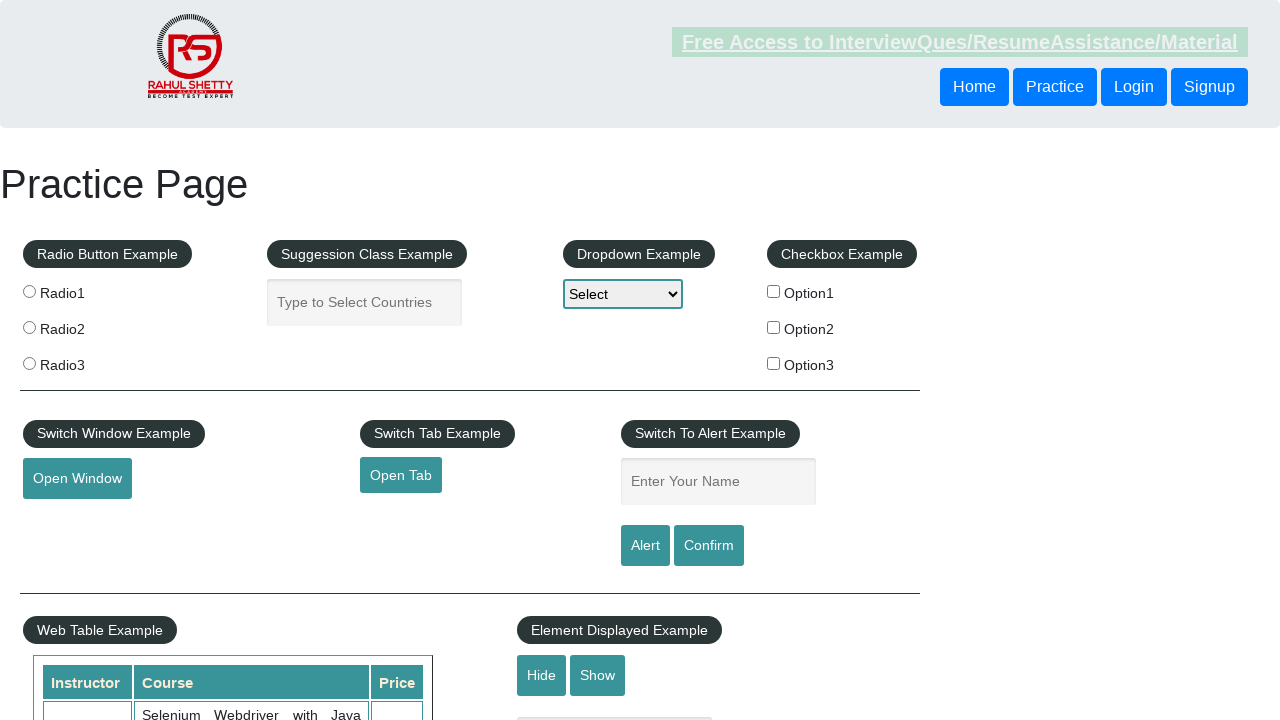

Scrolled down by 800 pixels
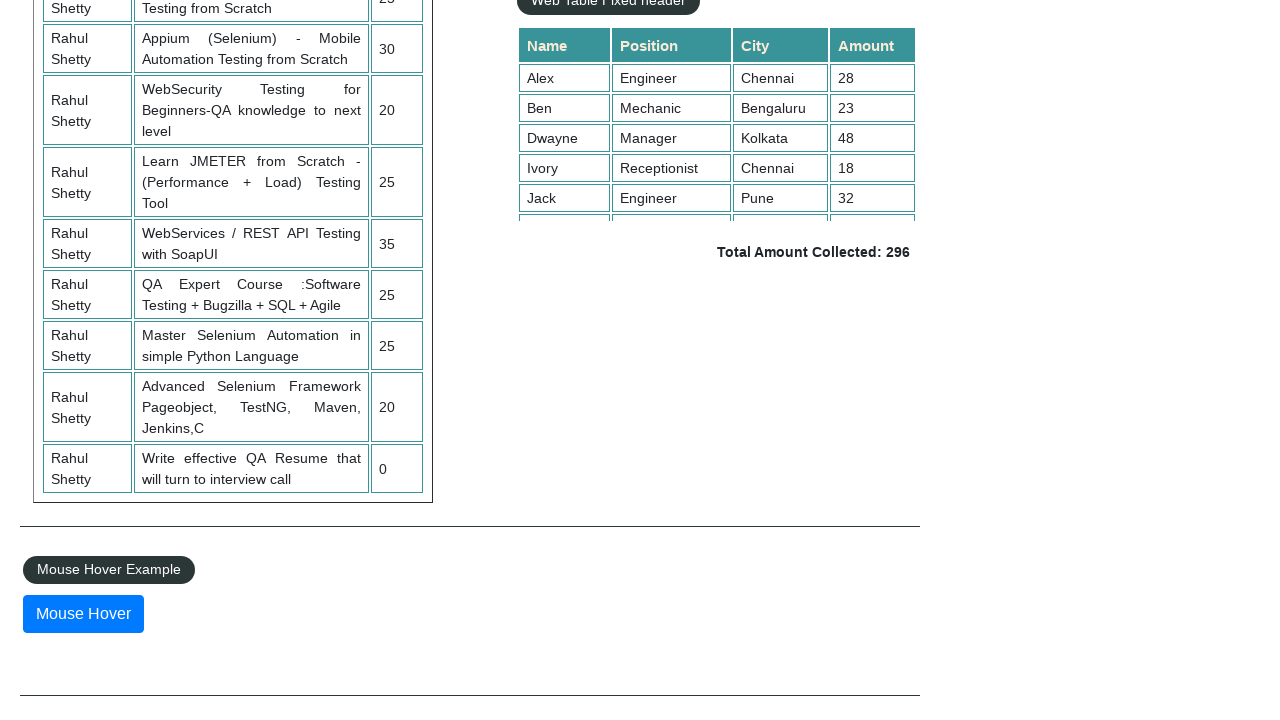

Reloaded page after scrolling
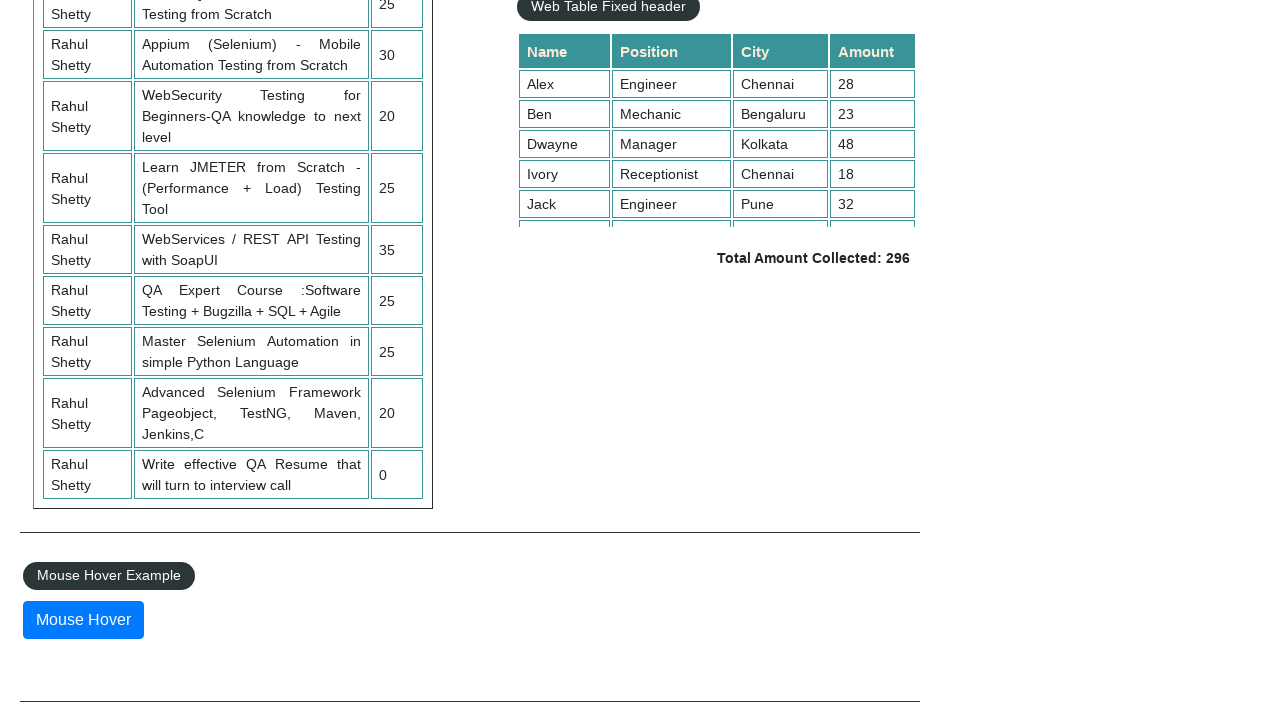

Clicked show textbox button at (598, 360) on #show-textbox
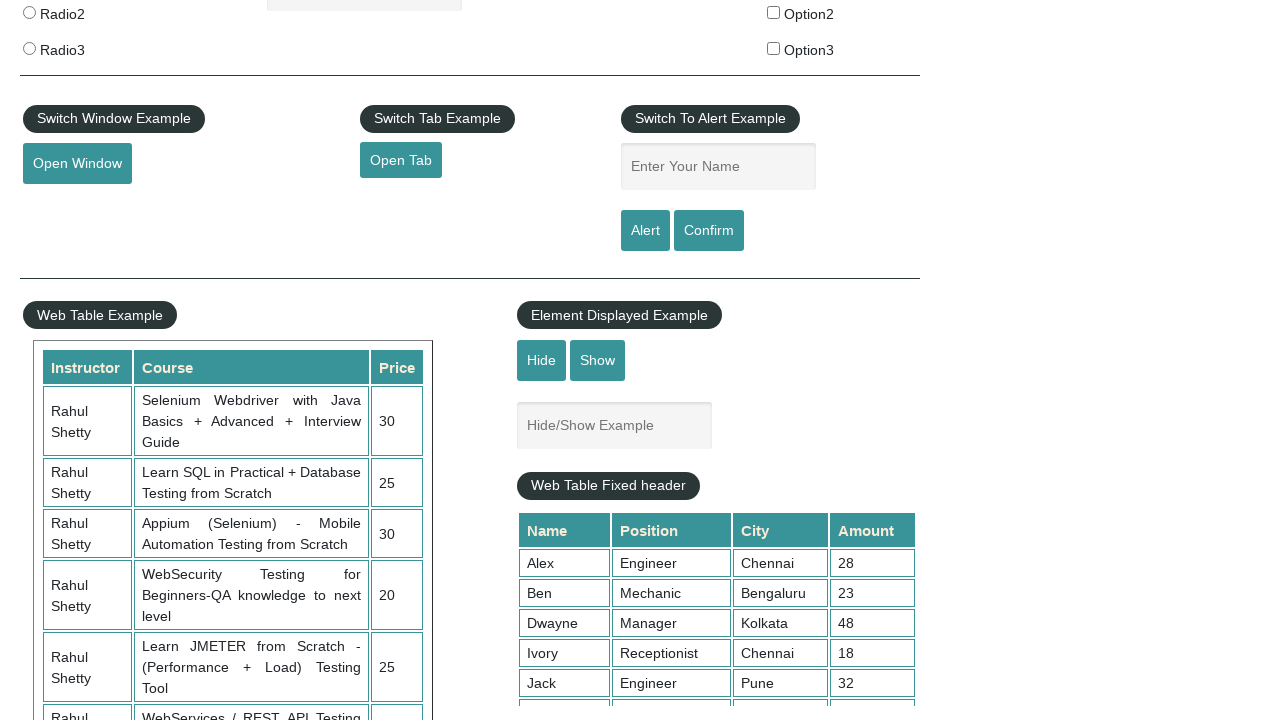

Filled displayed text field with 'java' on #displayed-text
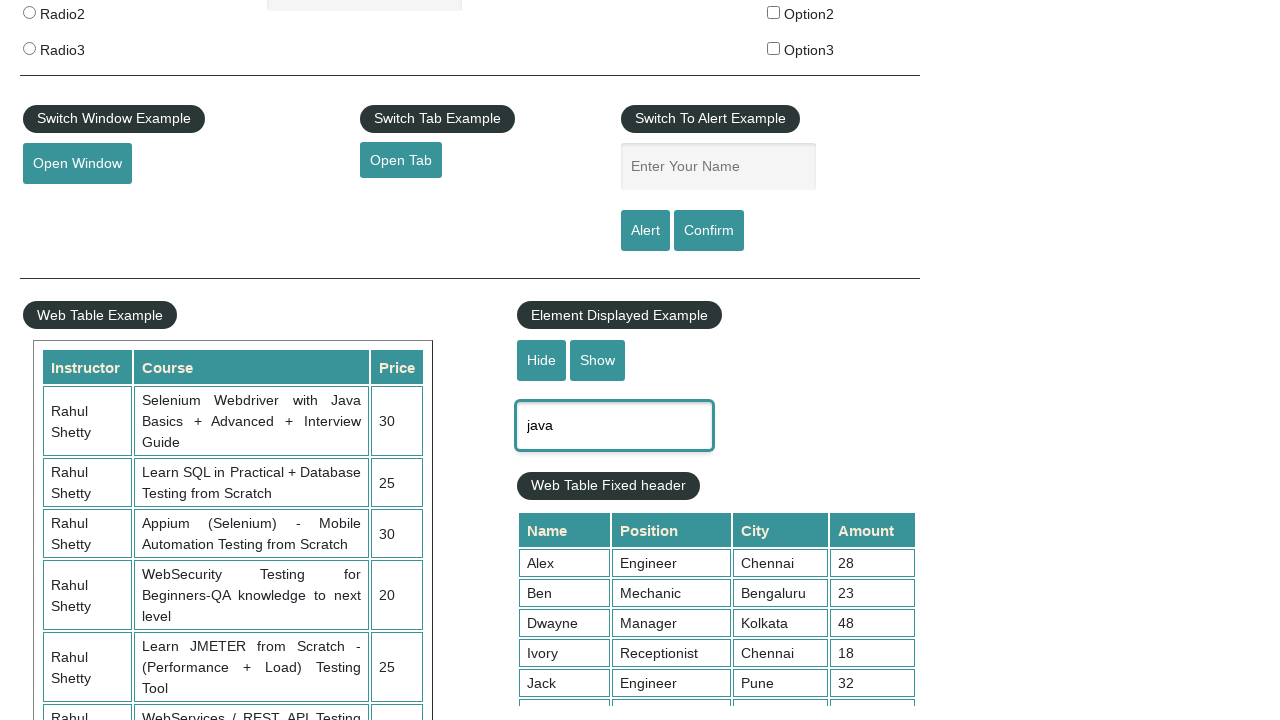

Clicked hide textbox button at (542, 360) on #hide-textbox
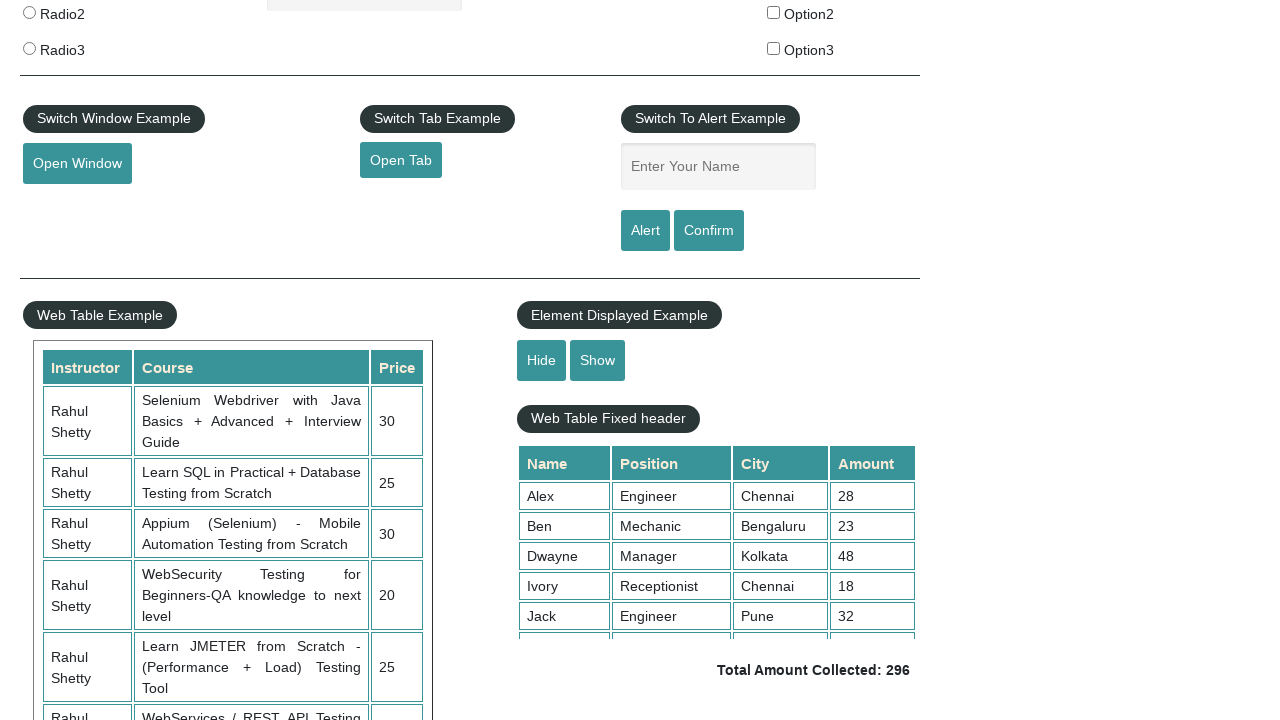

Clicked mouse hover button at (83, 361) on #mousehover
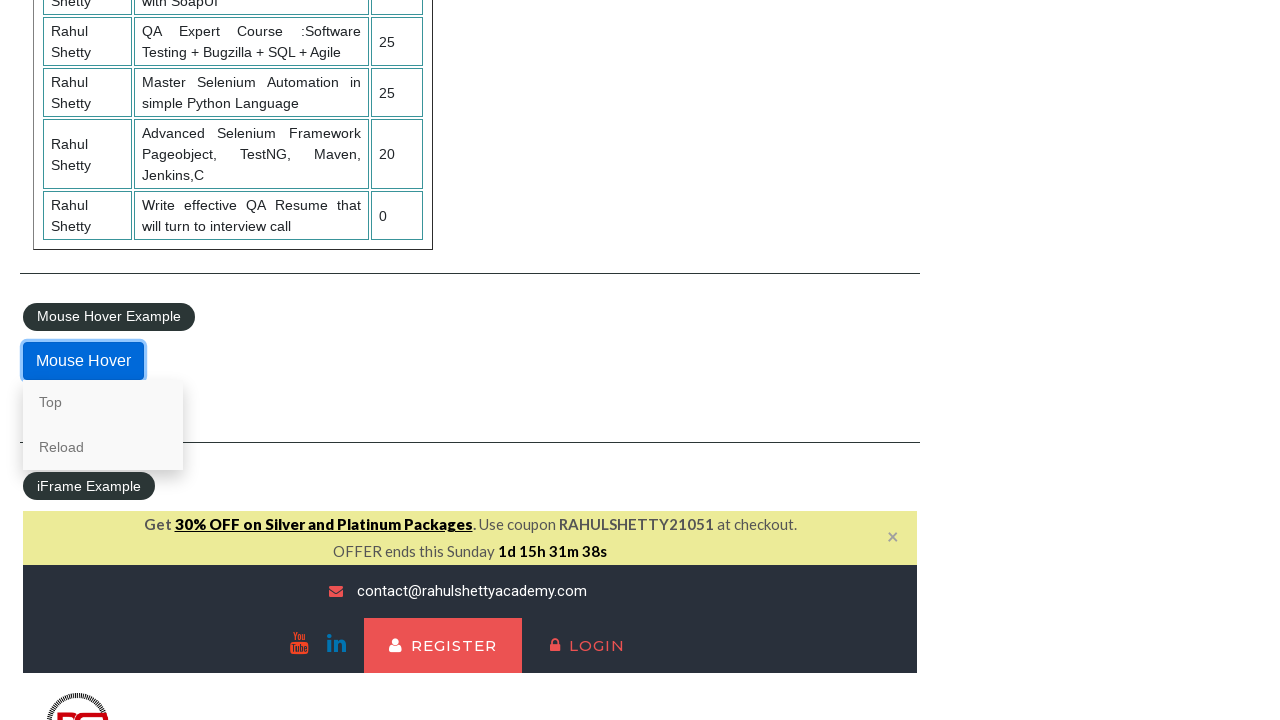

Clicked 'Top' link after mouse hover at (103, 402) on a:text('Top')
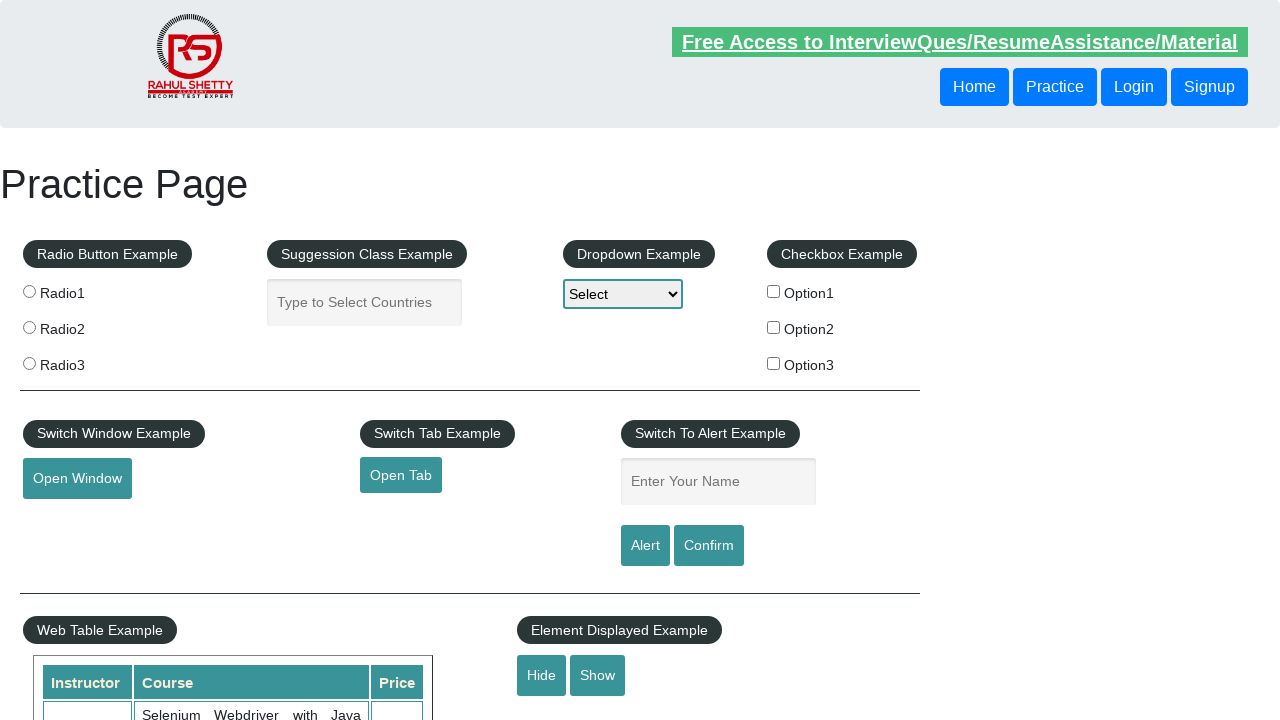

Scrolled down by 1200 pixels for iframe section
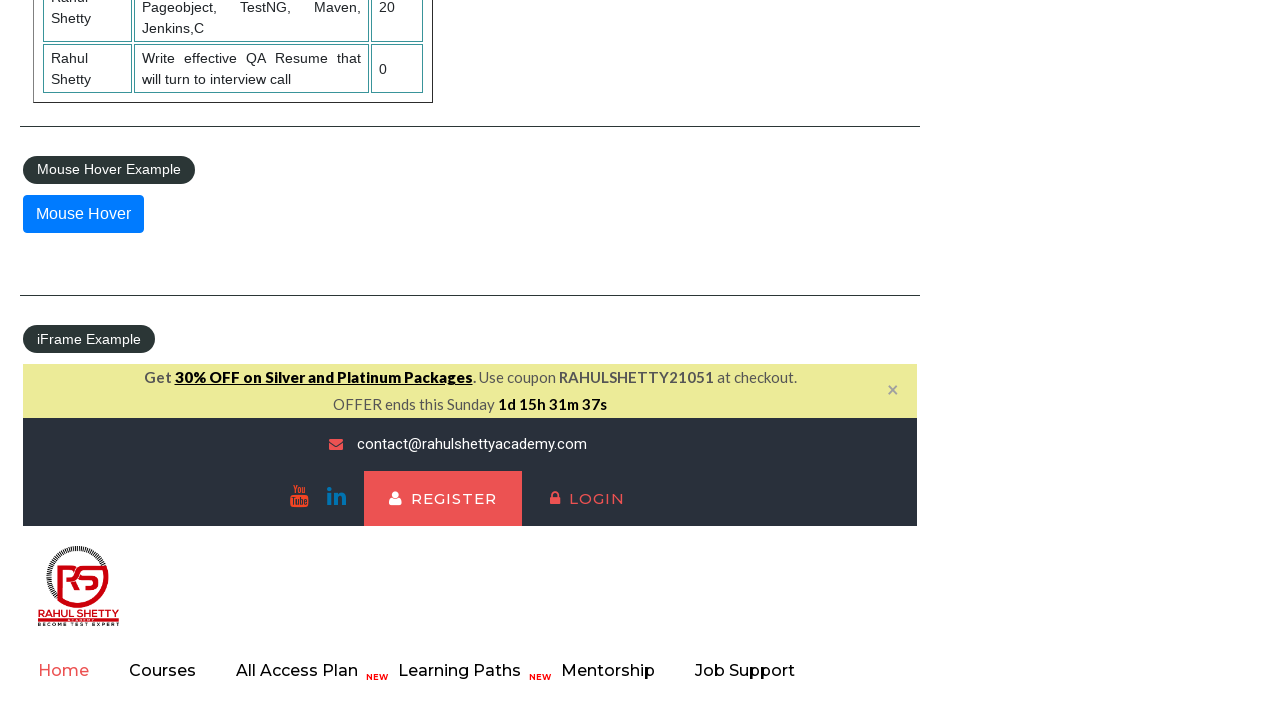

Located courses iframe
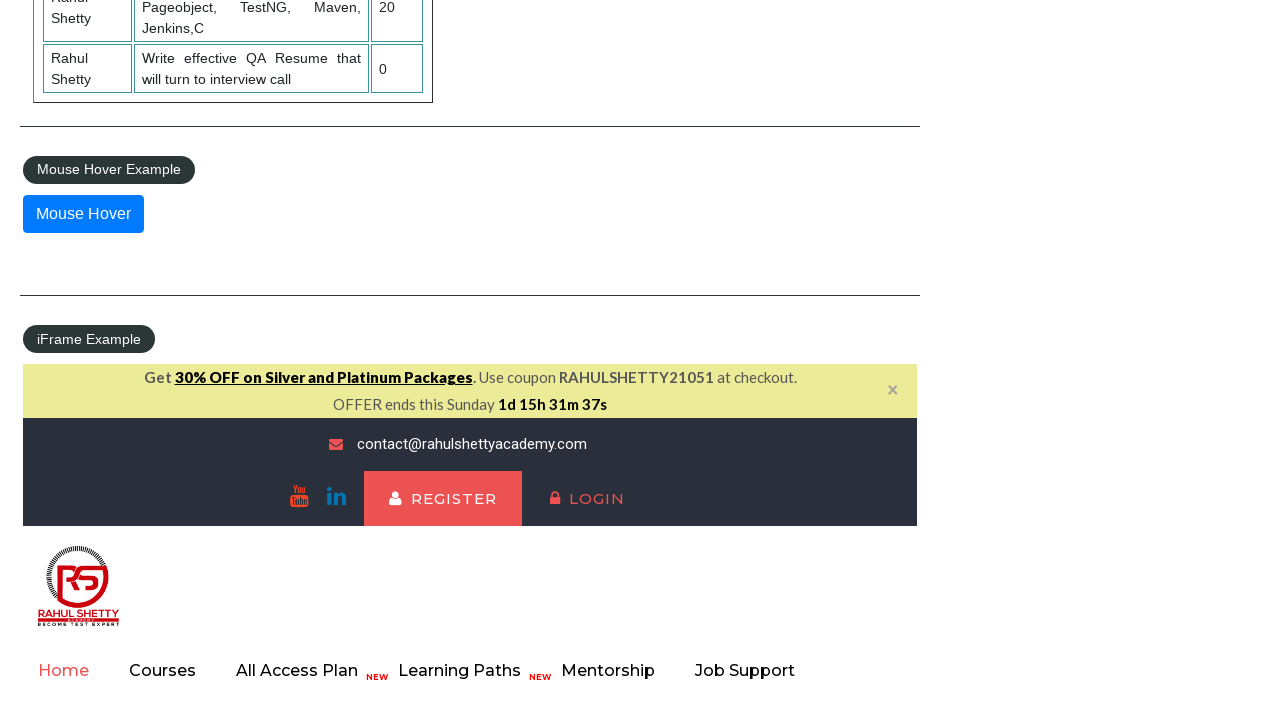

Clicked 'Home' link inside iframe at (73, 671) on #courses-iframe >> nth=0 >> internal:control=enter-frame >> a:text('Home') >> nt
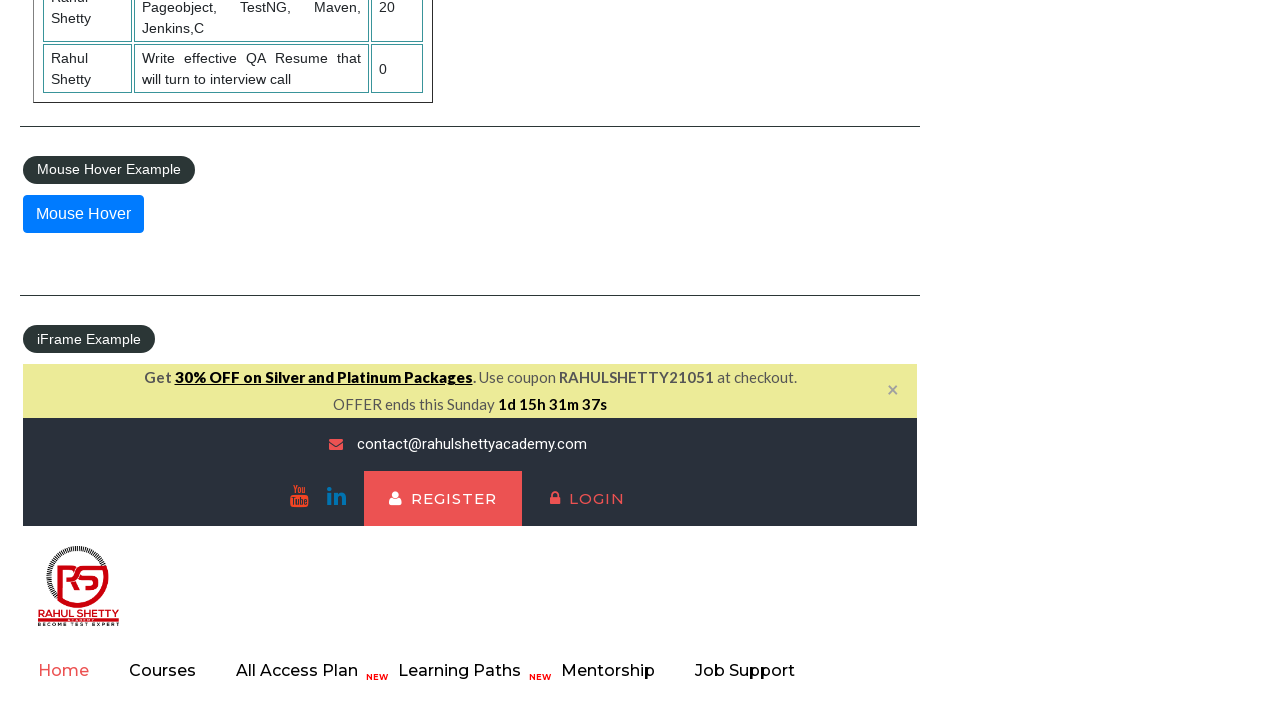

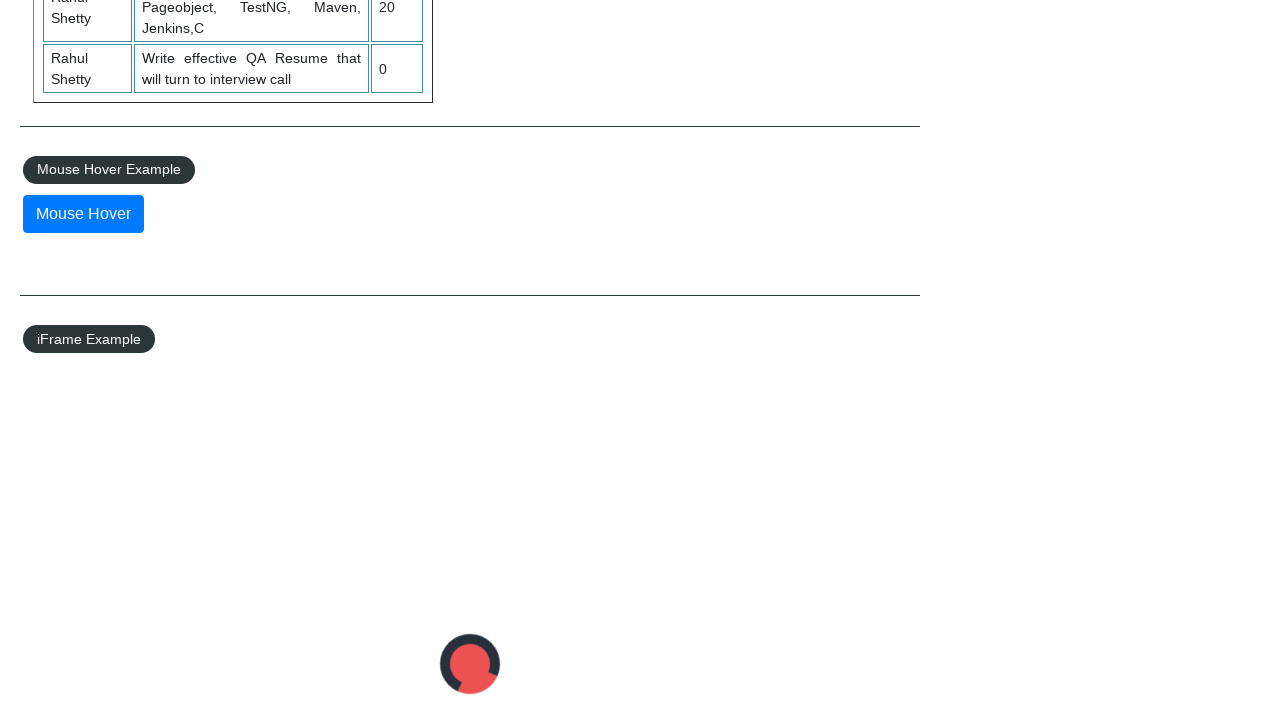